Tests drag and drop functionality by dragging an element and dropping it onto a target area within an iframe

Starting URL: https://jqueryui.com/droppable/

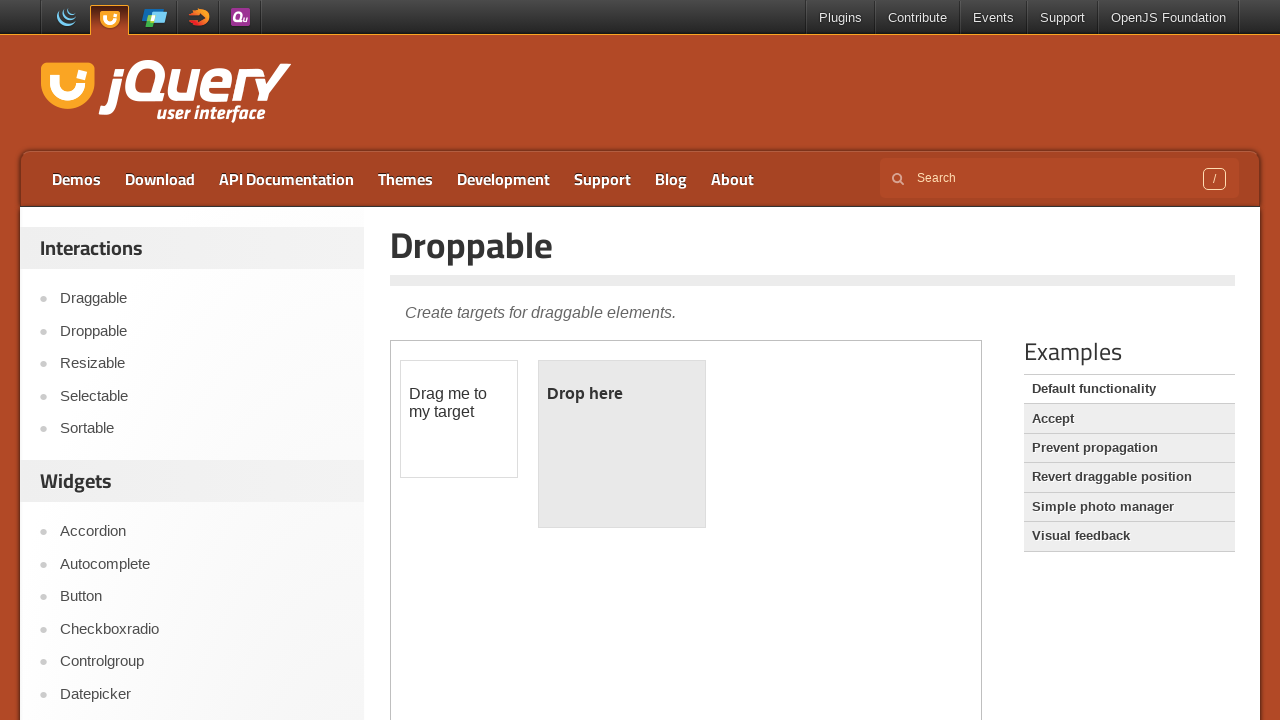

Located the first iframe containing the drag and drop demo
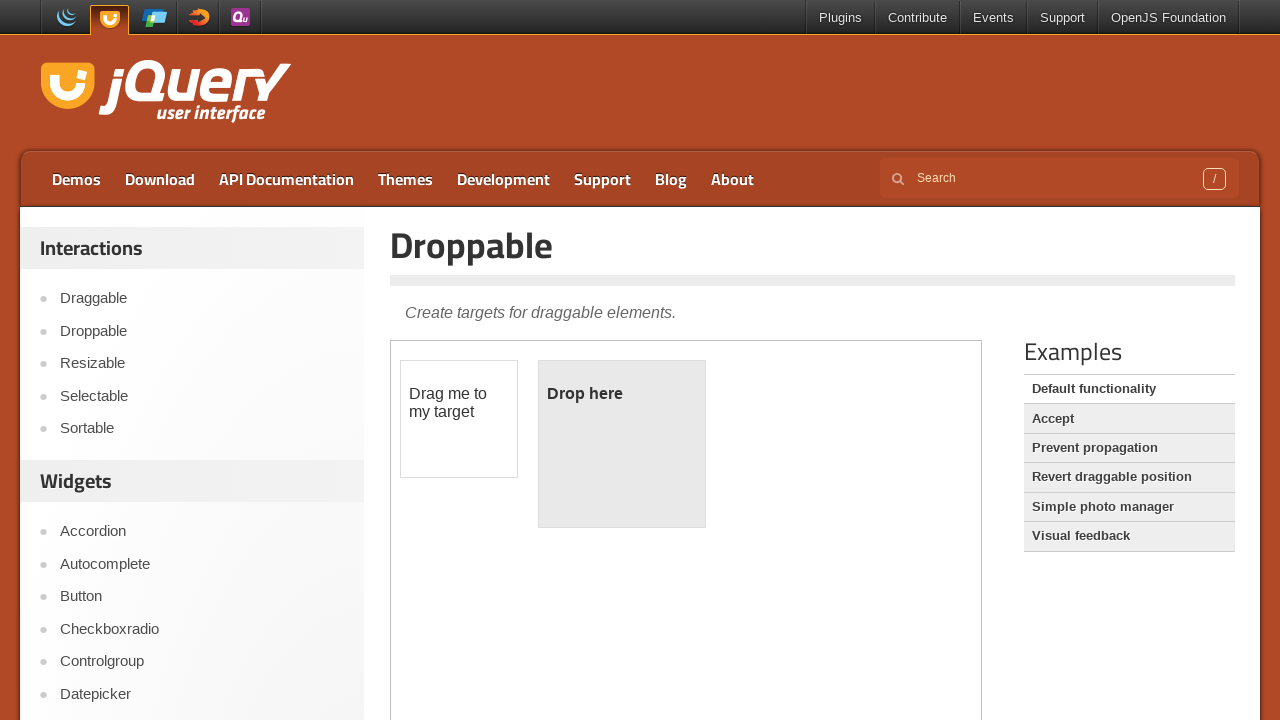

Located the draggable element 'Drag me to my target'
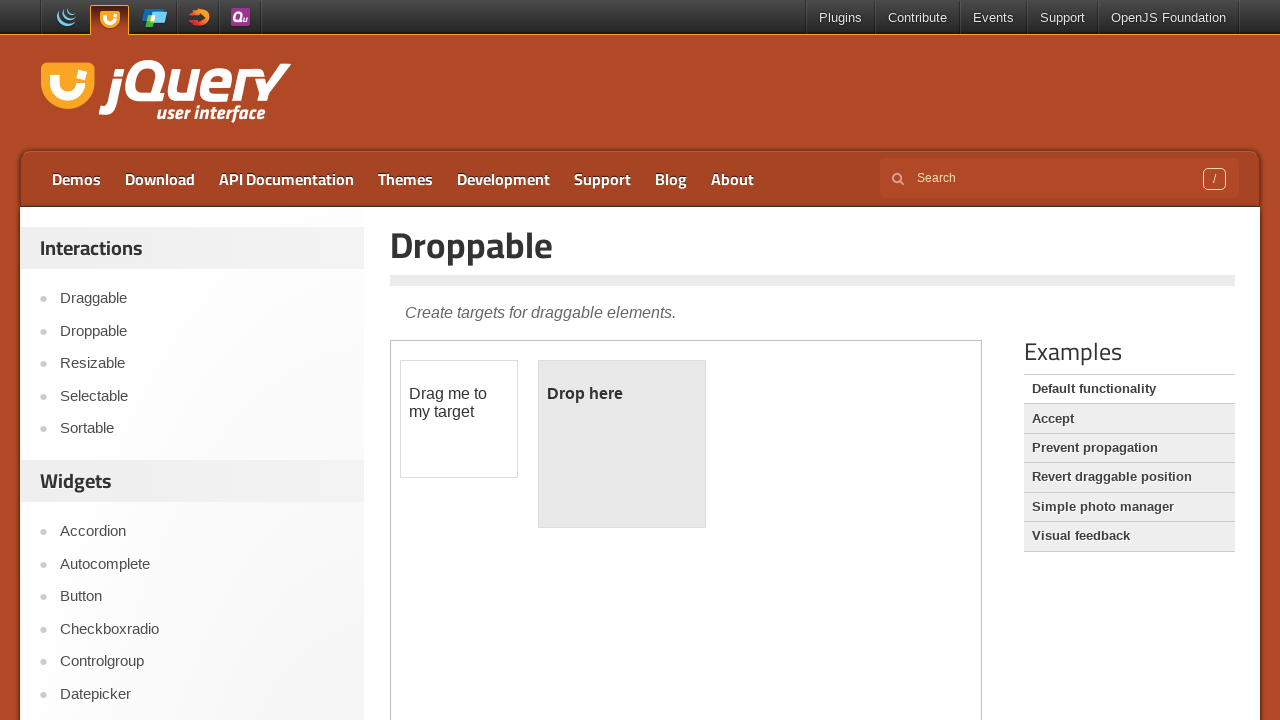

Located the droppable target element 'Drop here'
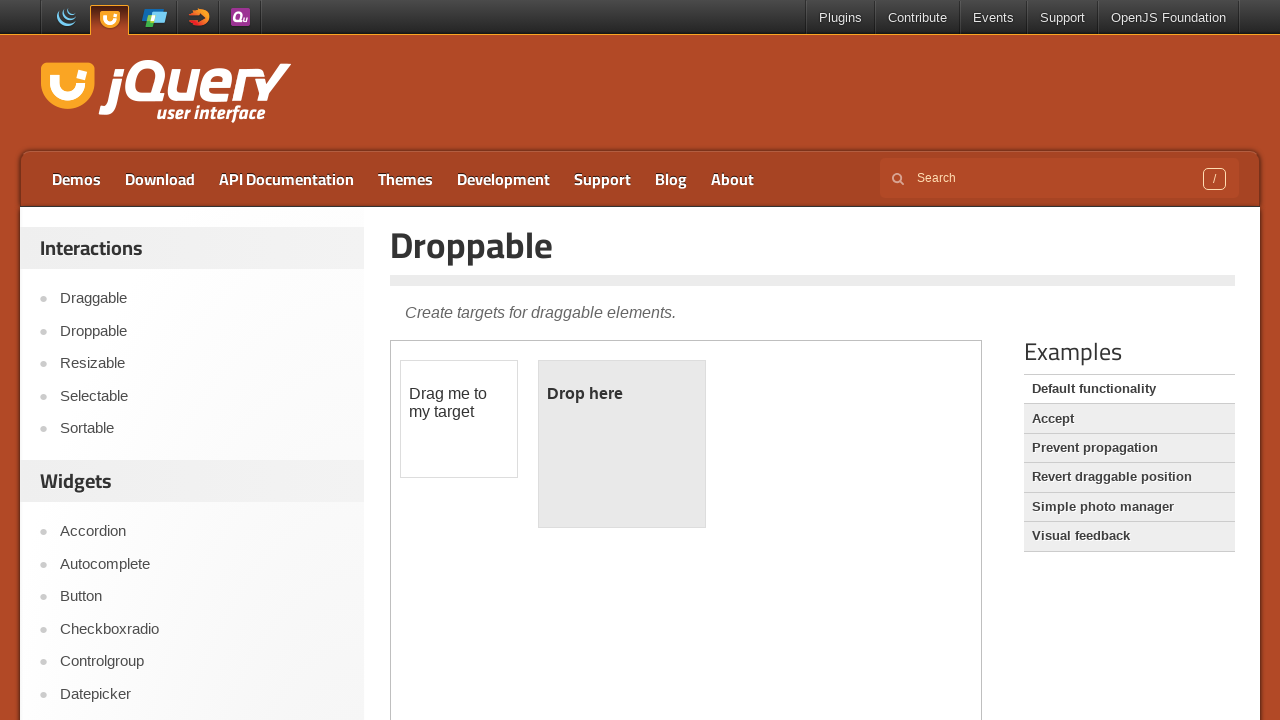

Performed drag and drop operation, dragging element onto target area at (622, 394)
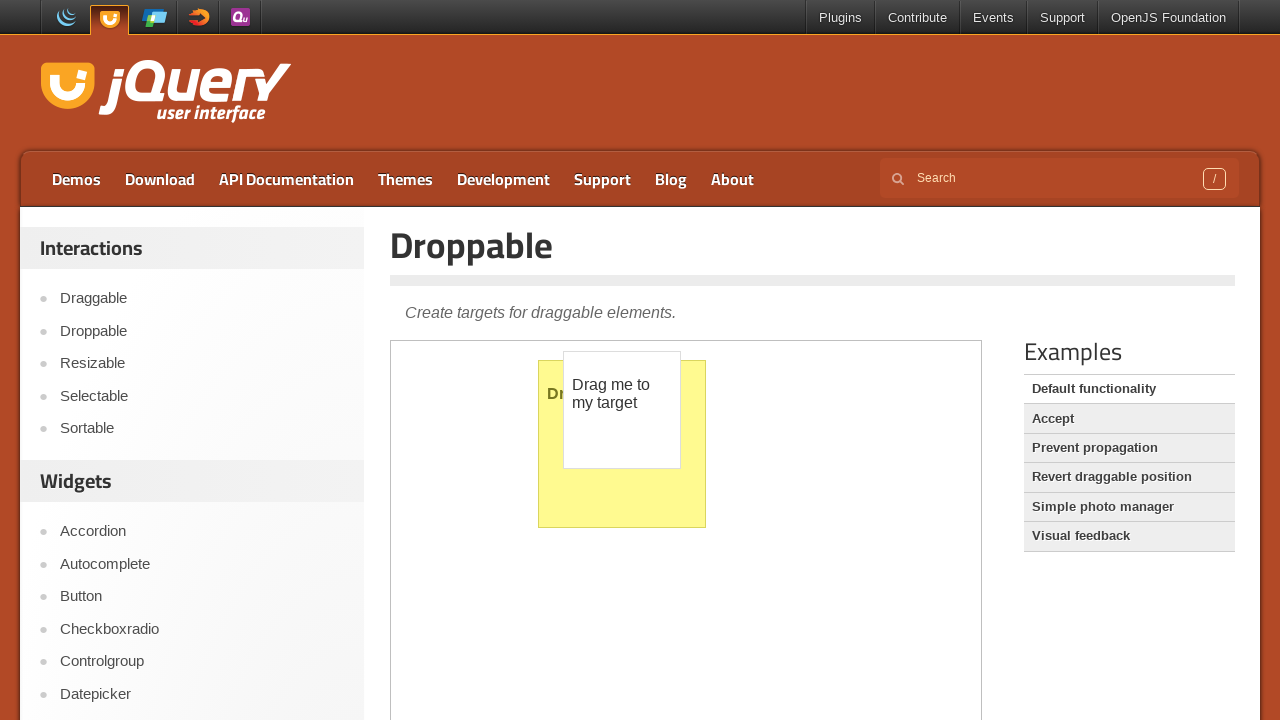

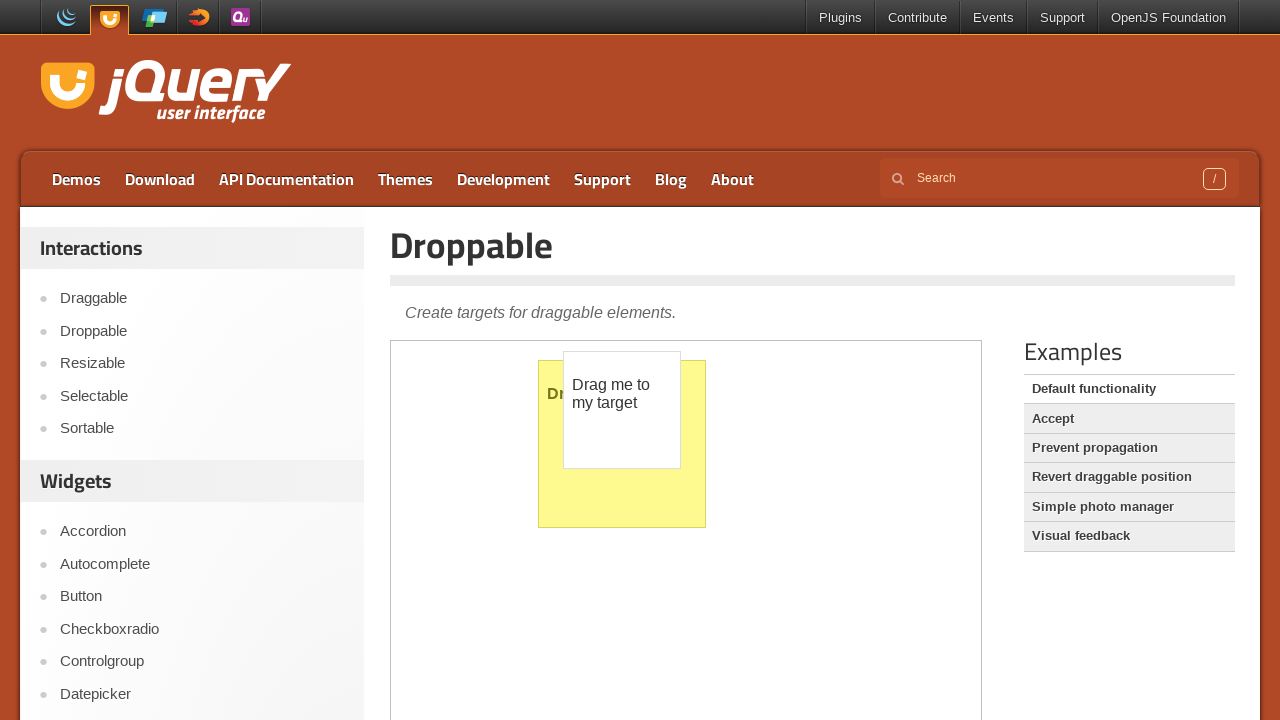